Tests window switching functionality by opening multiple new windows and switching between them

Starting URL: https://the-internet.herokuapp.com/windows

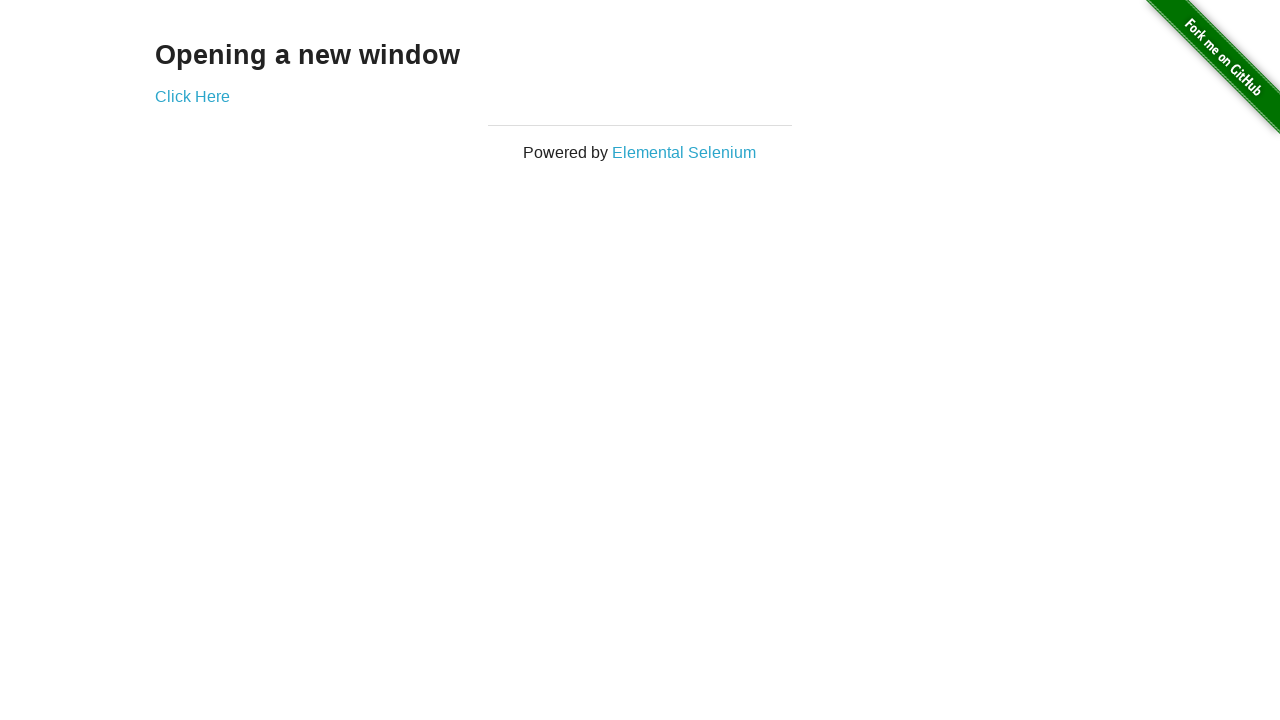

Clicked link to open first new window at (192, 96) on (//*[@target='_blank'])[1]
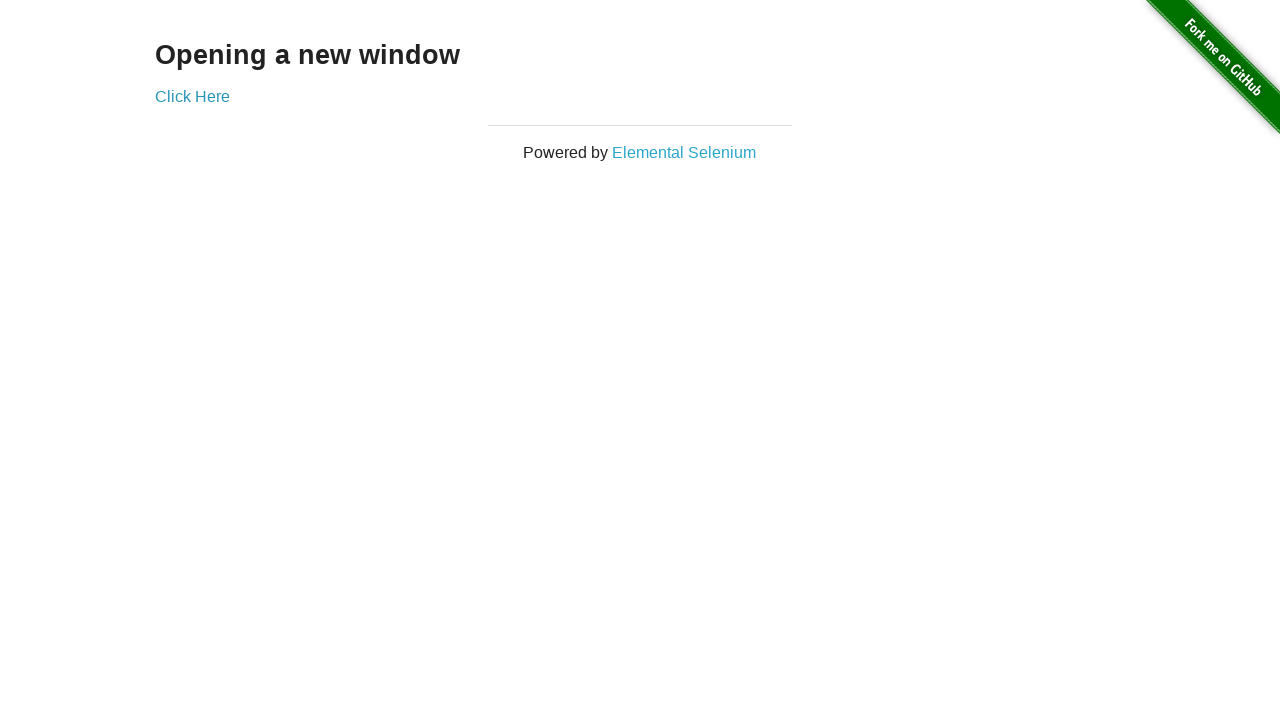

Double-clicked link to open second new window at (192, 96) on (//*[@target='_blank'])[1]
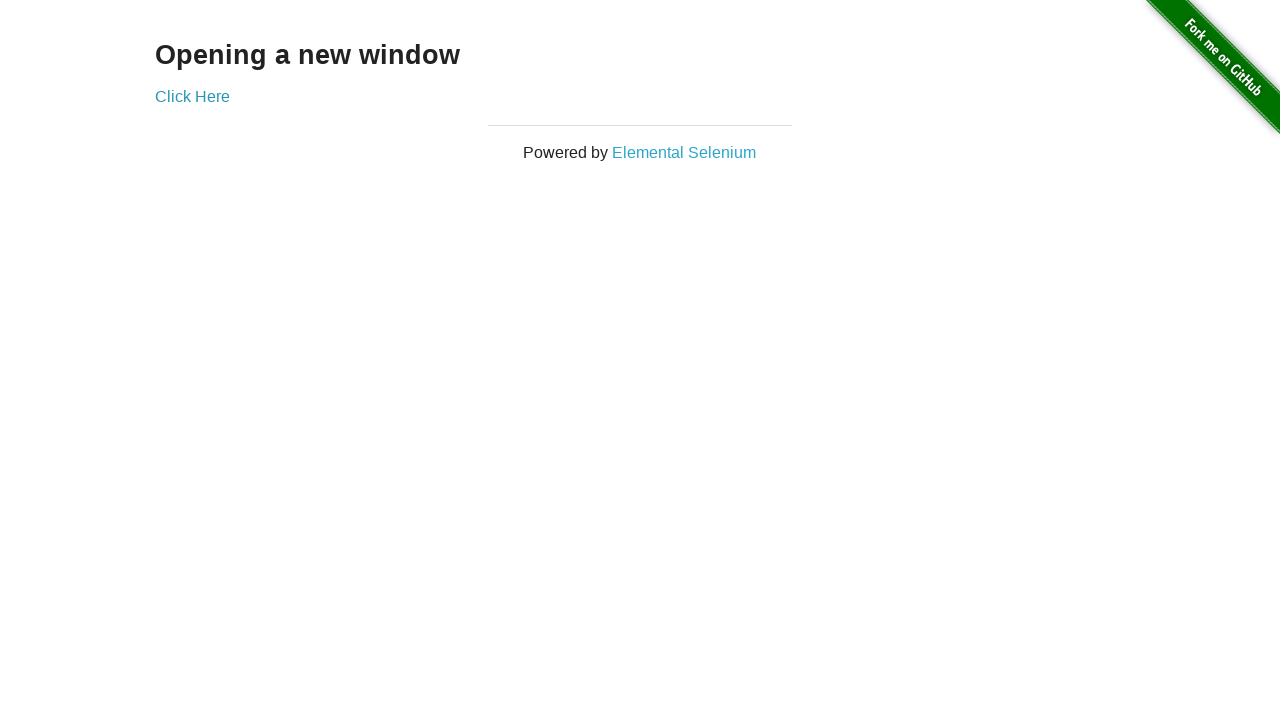

Retrieved all window/tab contexts
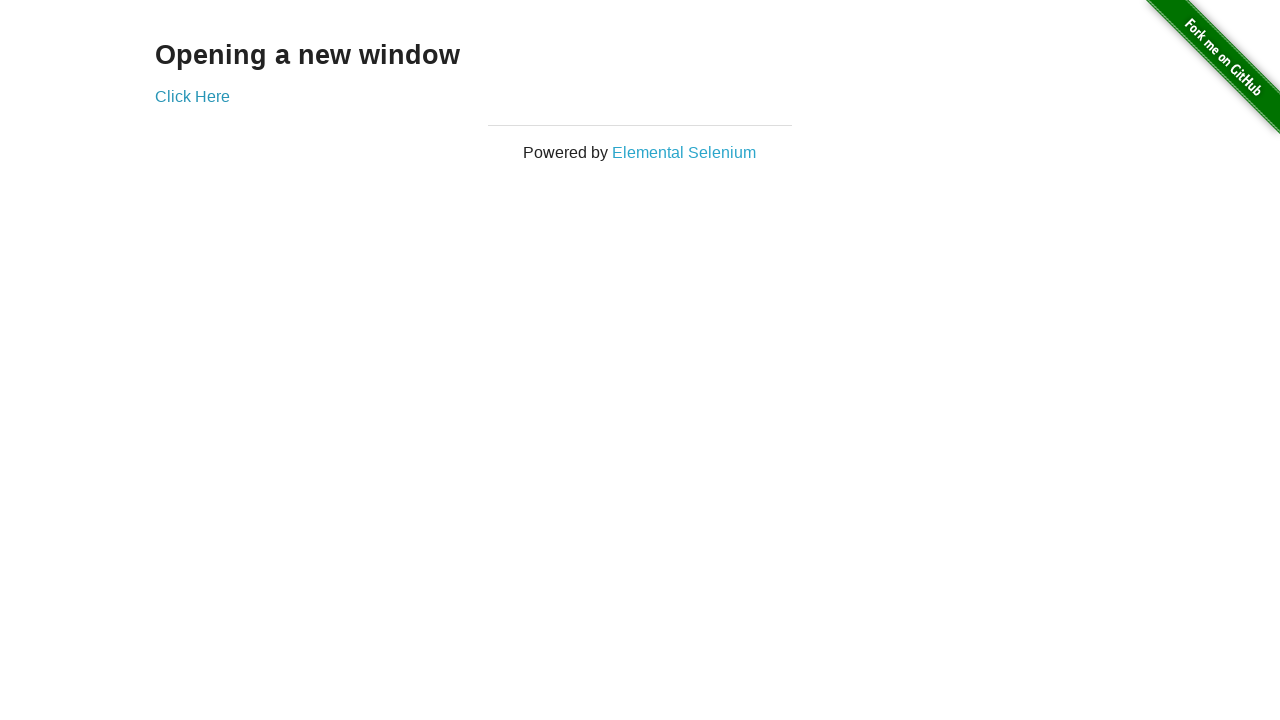

Switched to fourth window
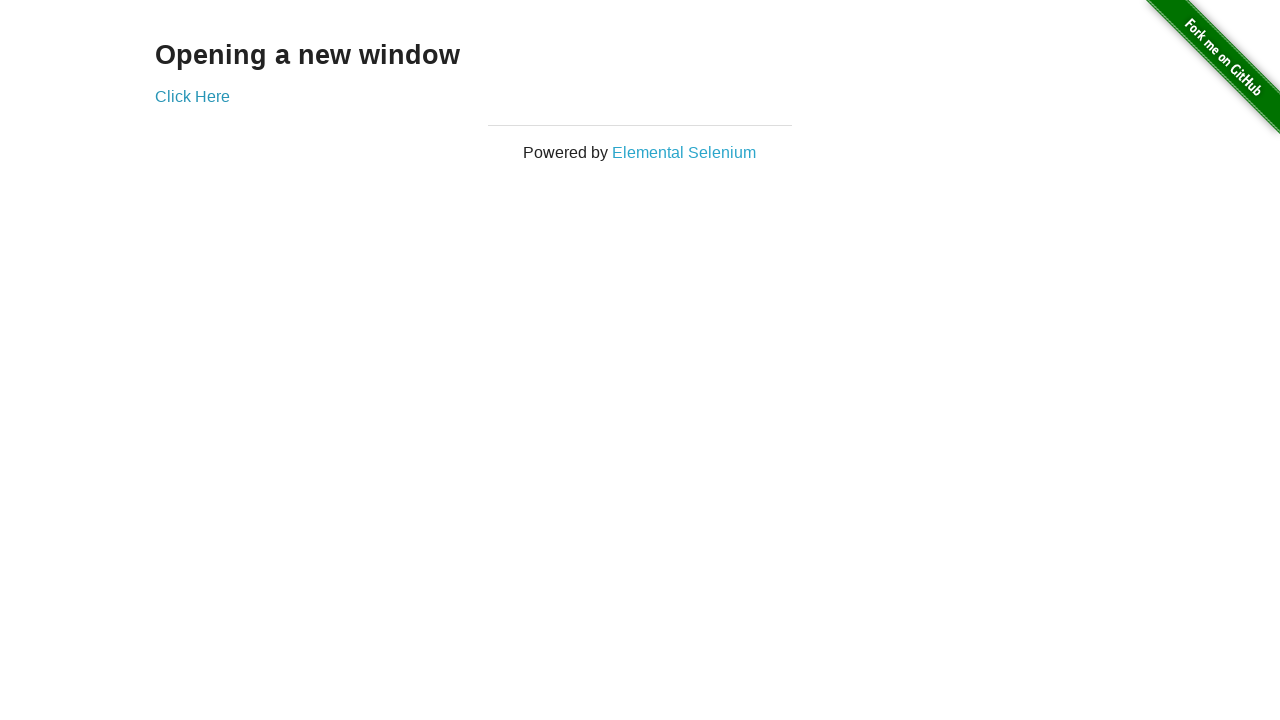

Closed third window
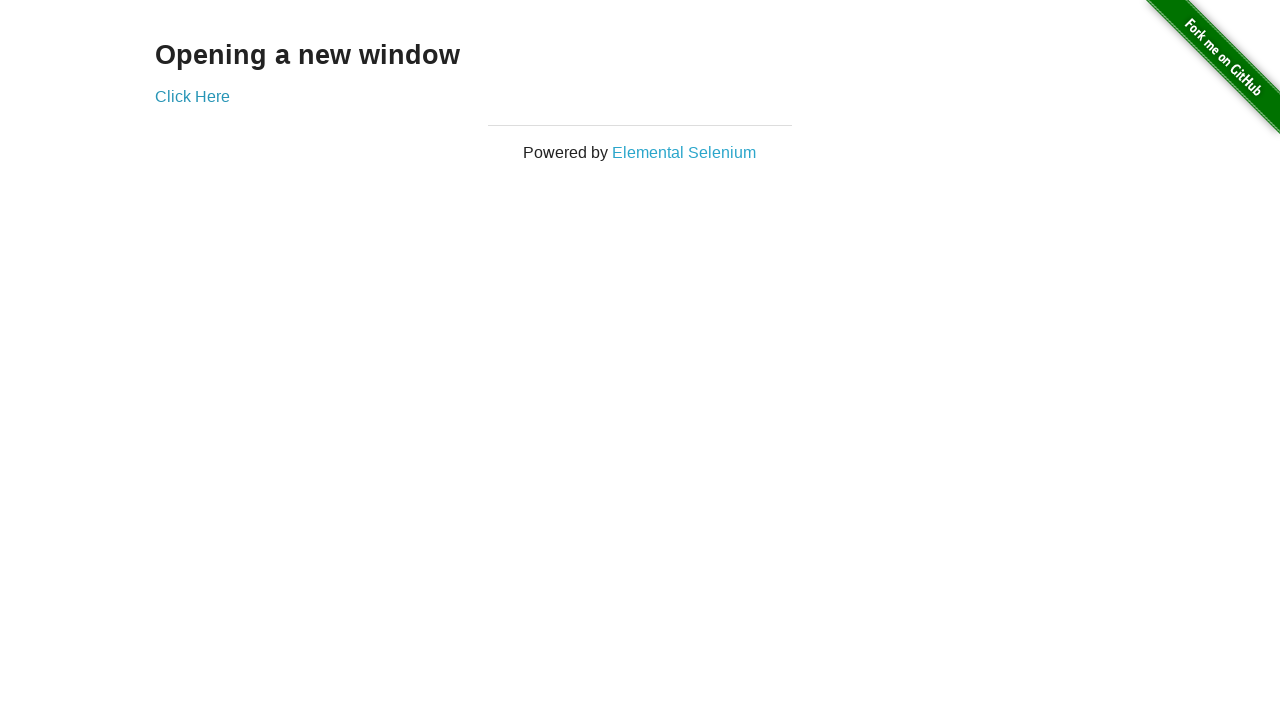

Closed second window
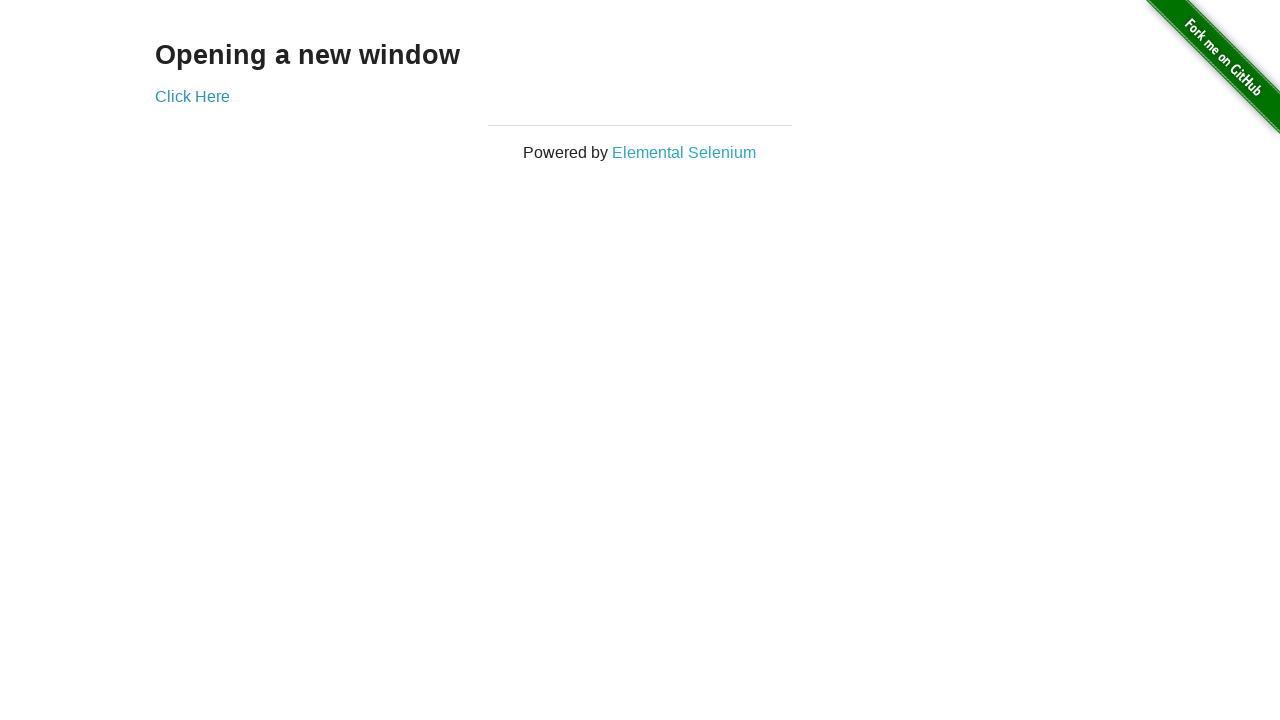

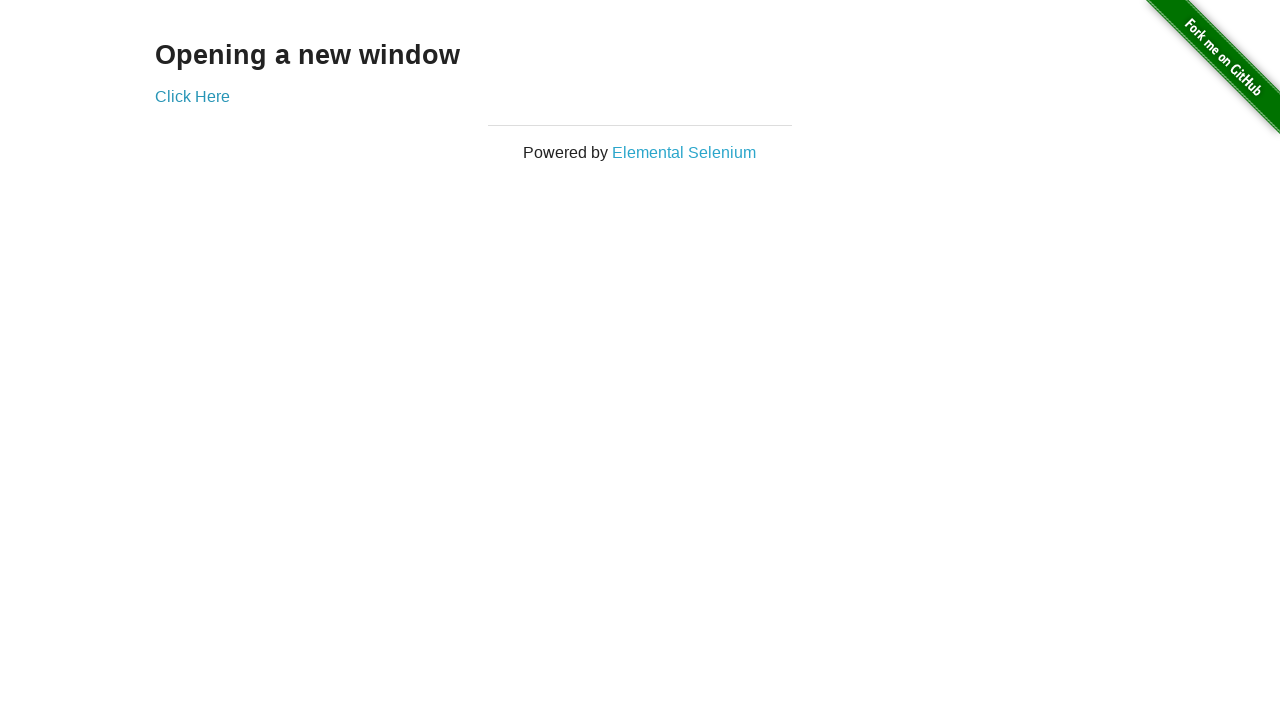